Tests window/tab handling using array-based approach by clicking a link that opens a new window, switching between windows, and verifying page titles.

Starting URL: https://the-internet.herokuapp.com/windows

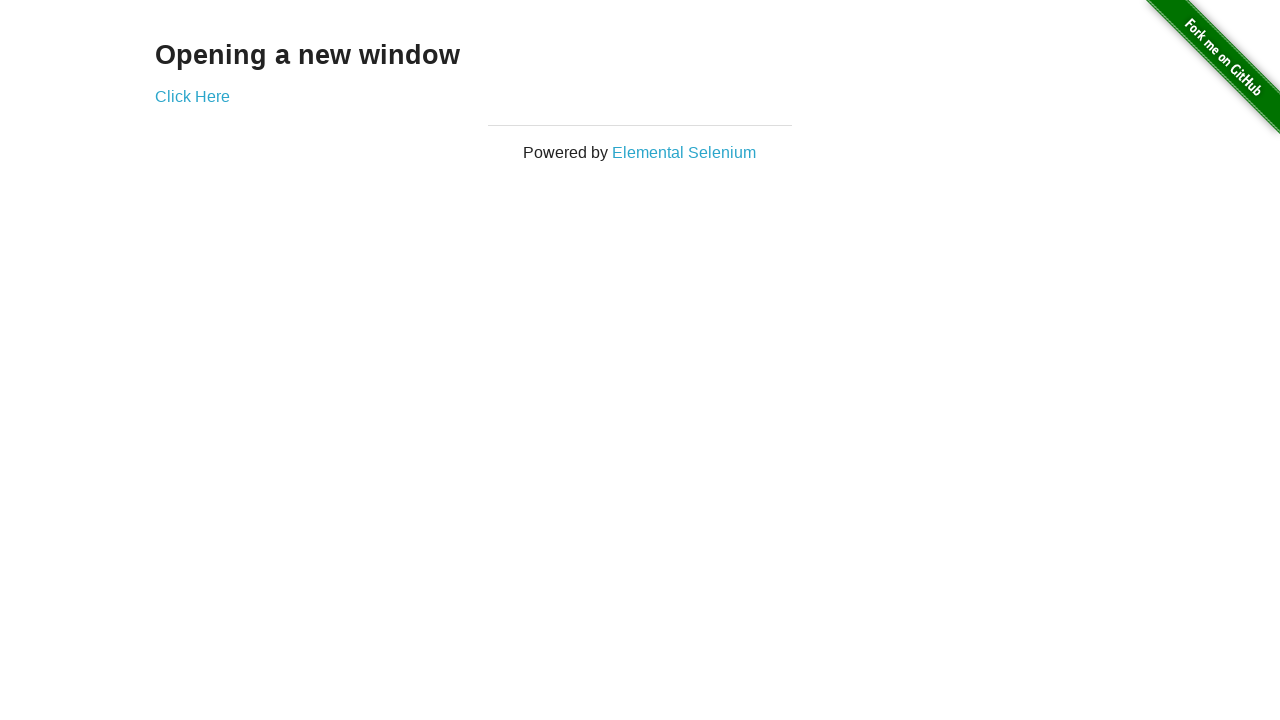

Retrieved heading text from first page
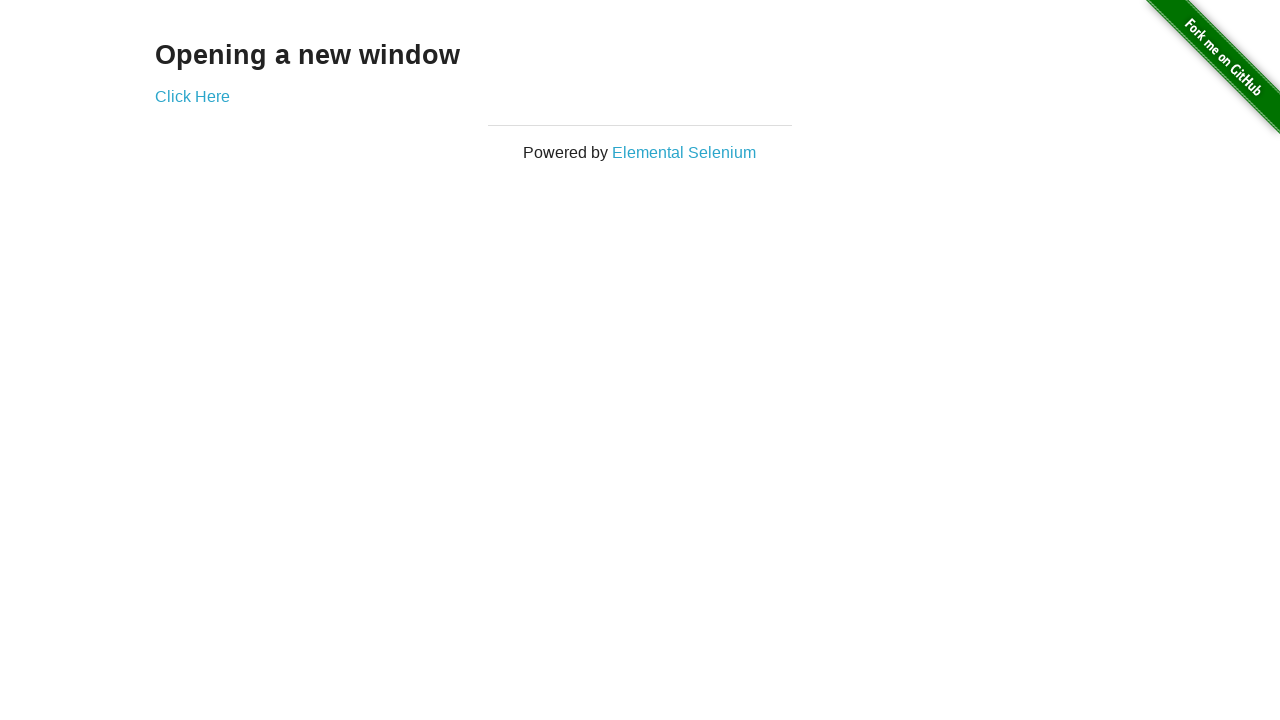

Verified heading text is 'Opening a new window'
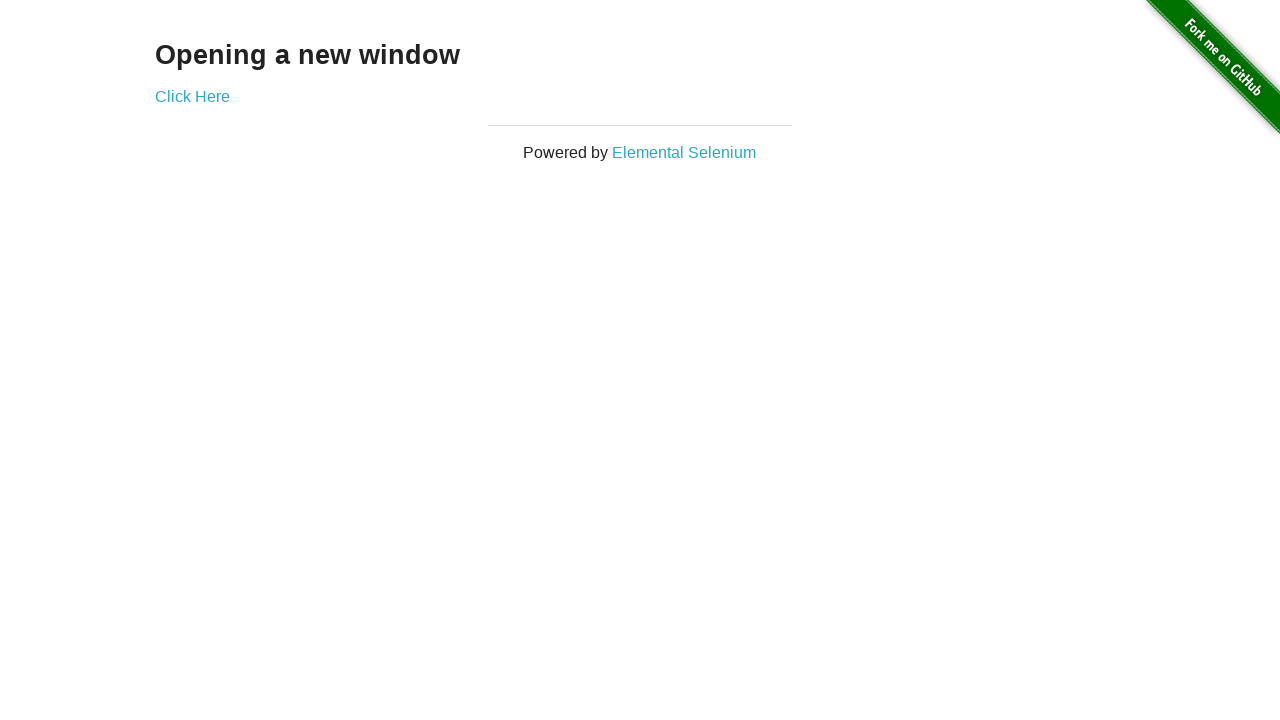

Verified first page title is 'The Internet'
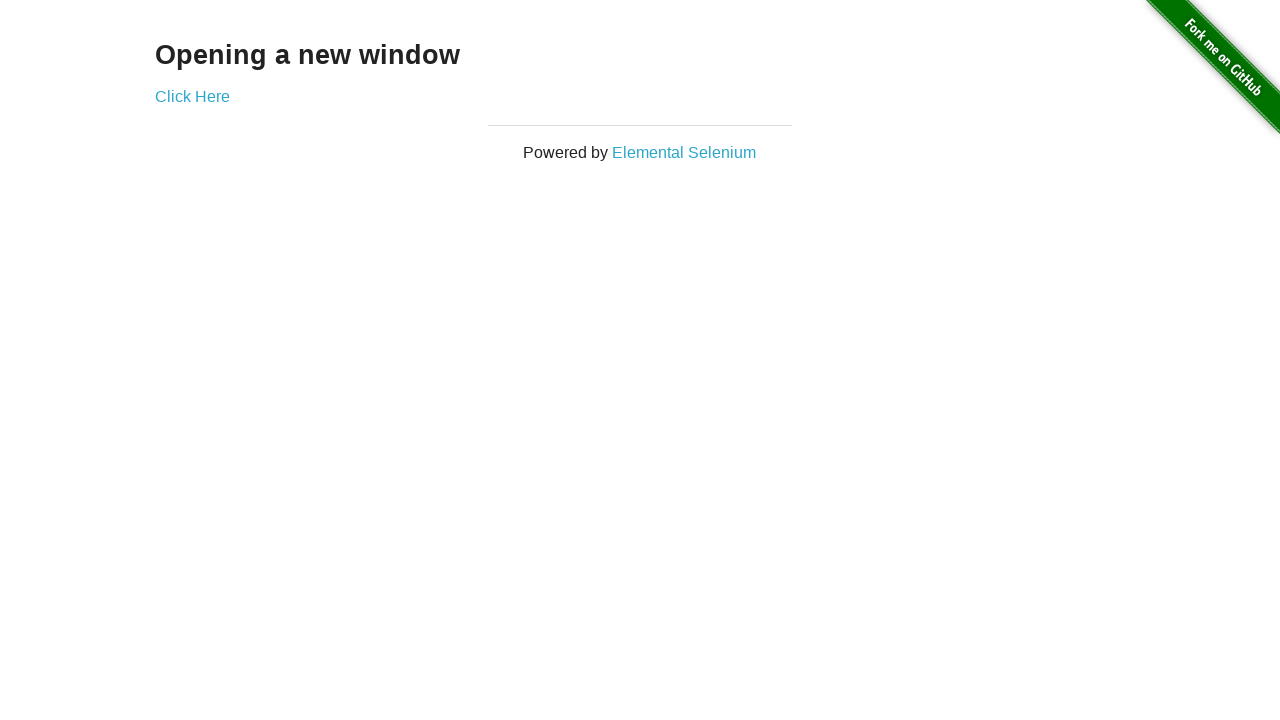

Clicked 'Click Here' link to open new window at (192, 96) on (//a)[2]
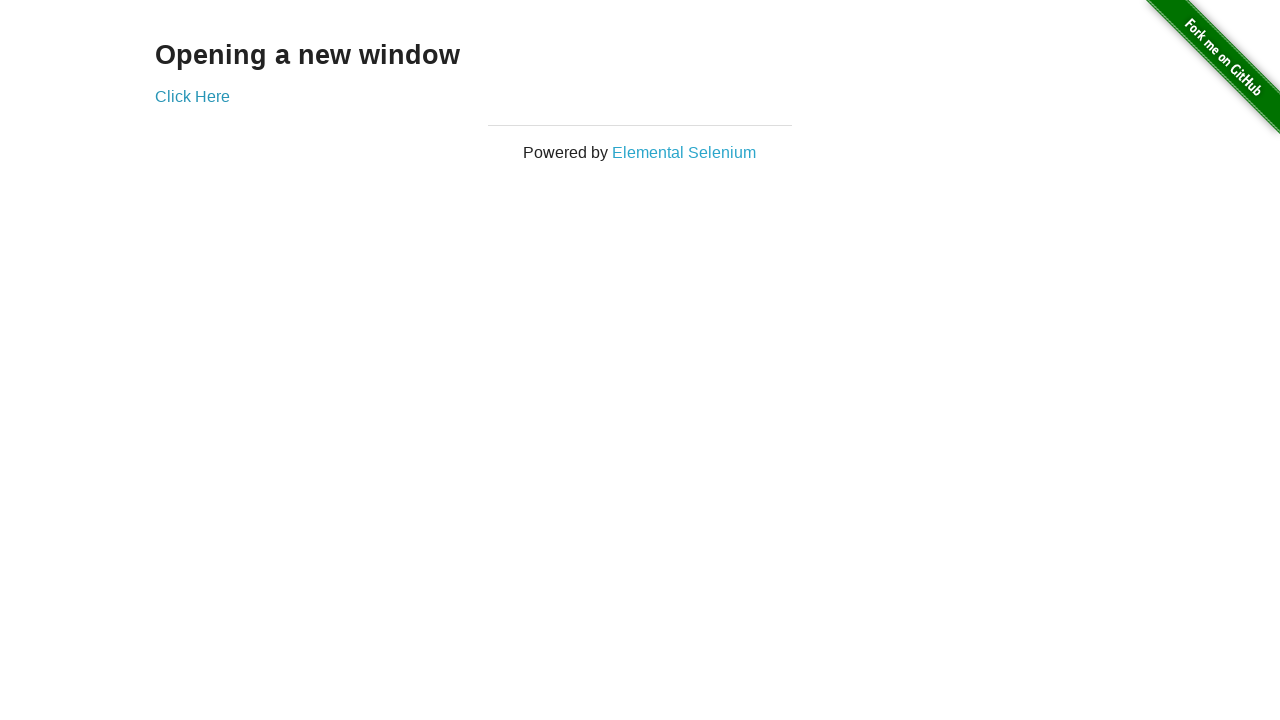

New window loaded and ready
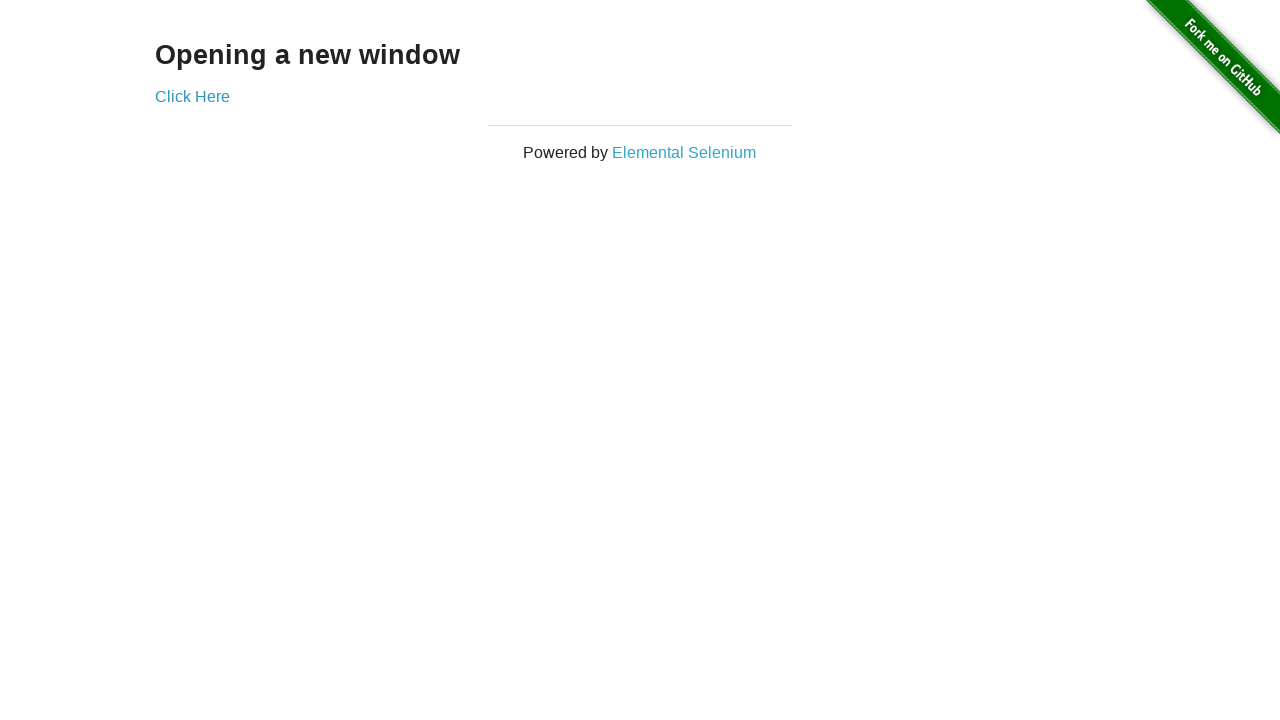

Verified new window title is 'New Window'
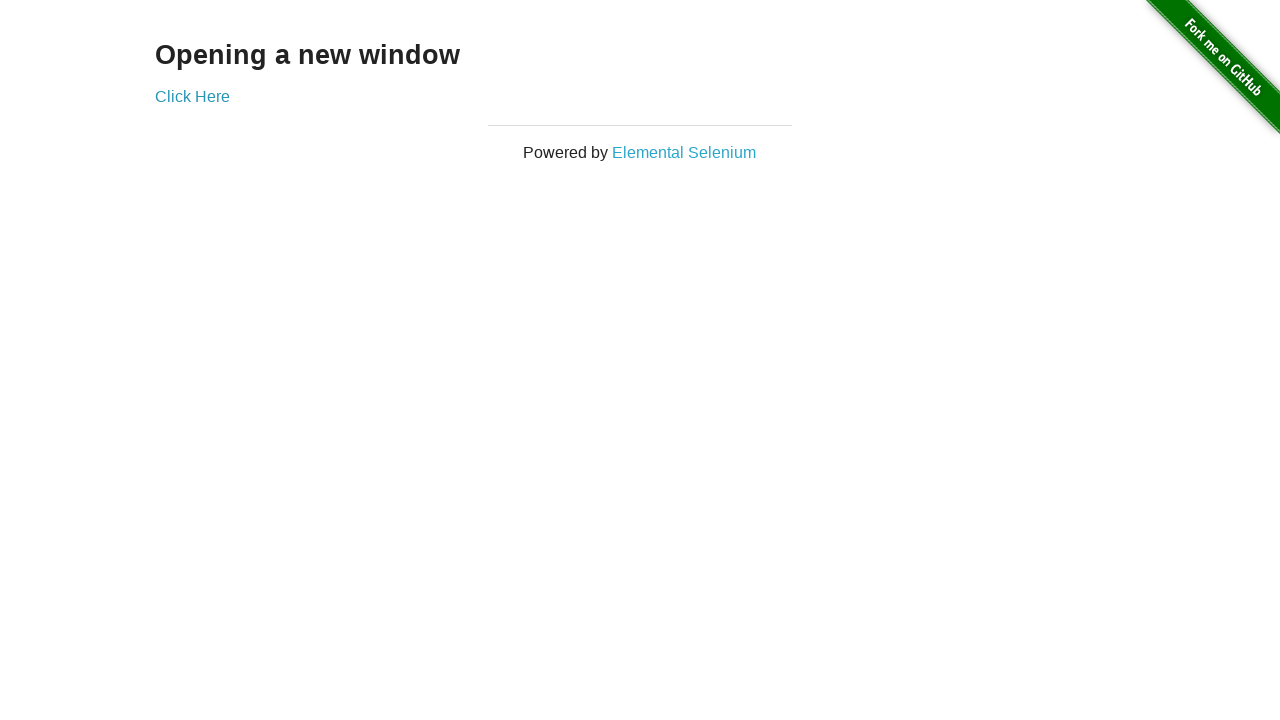

Switched to first page window
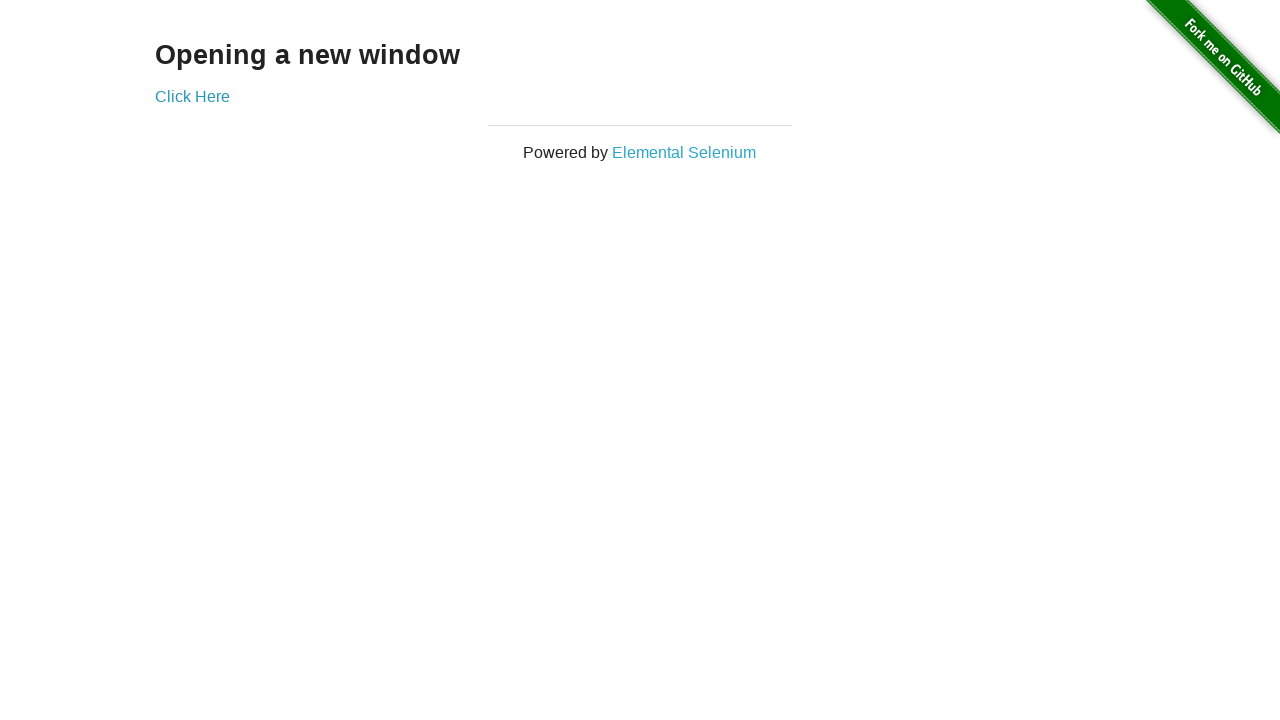

Verified first page title is still 'The Internet'
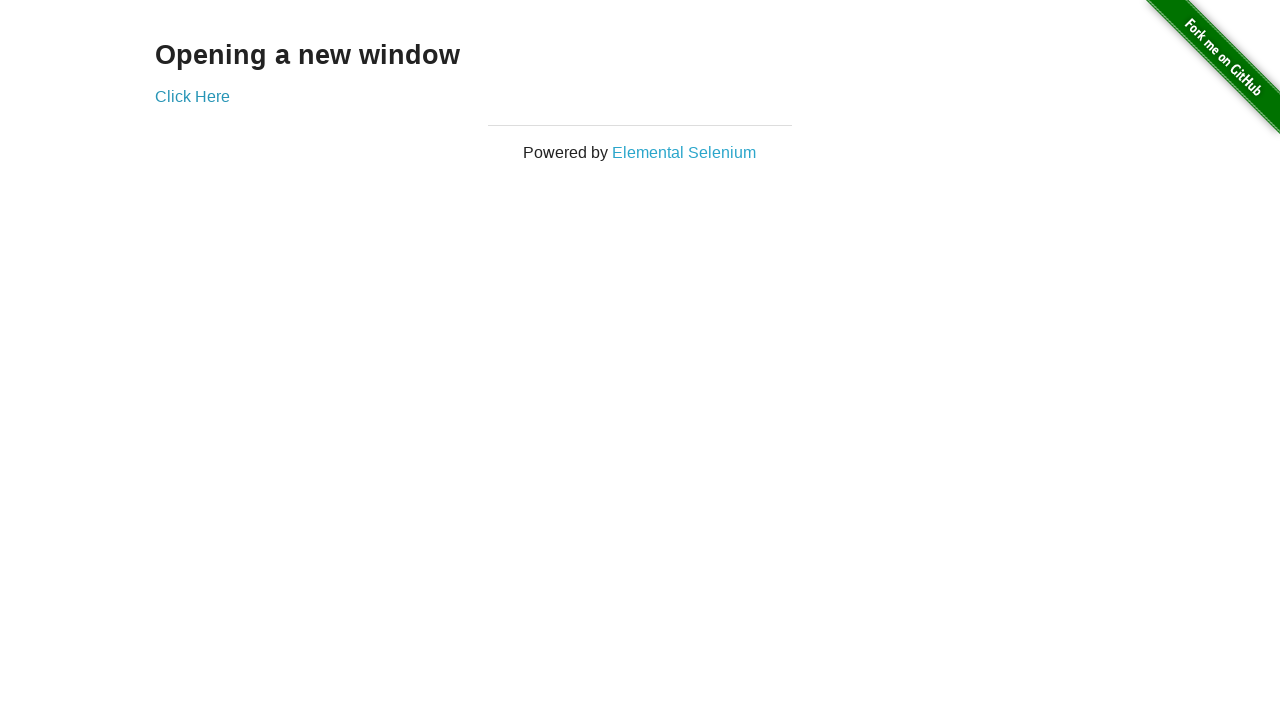

Switched to second page window
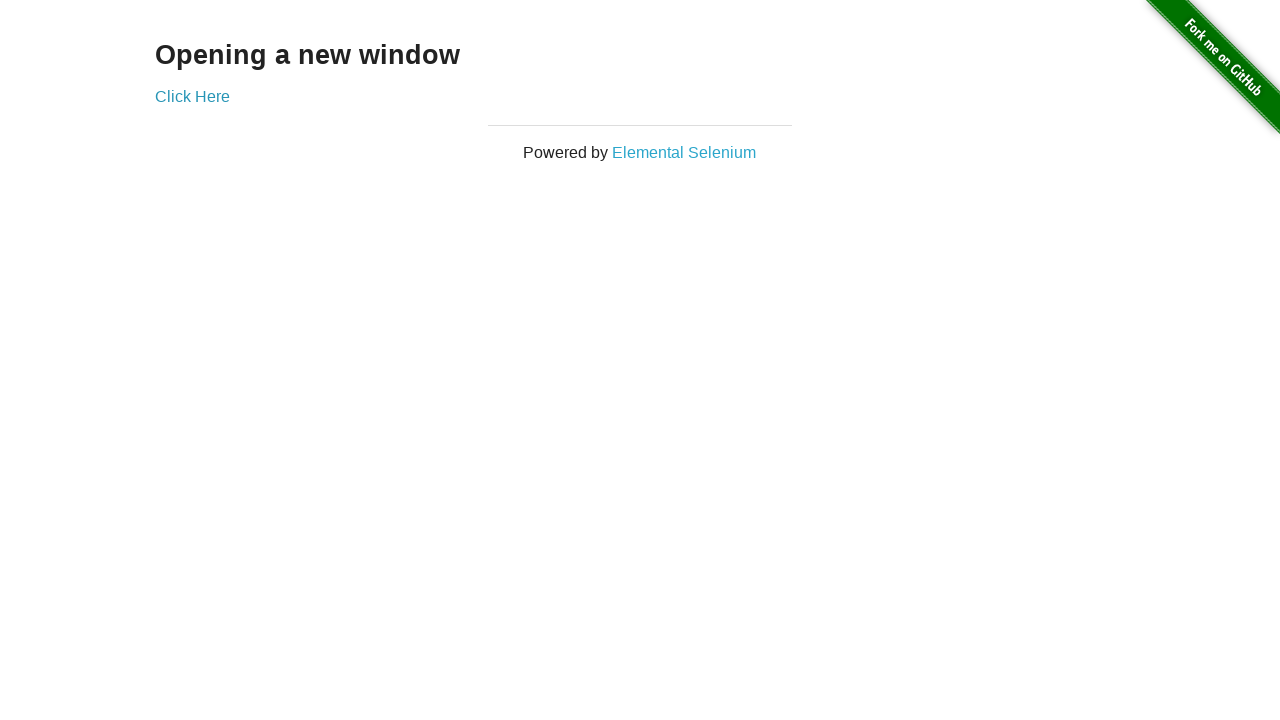

Switched back to first page window
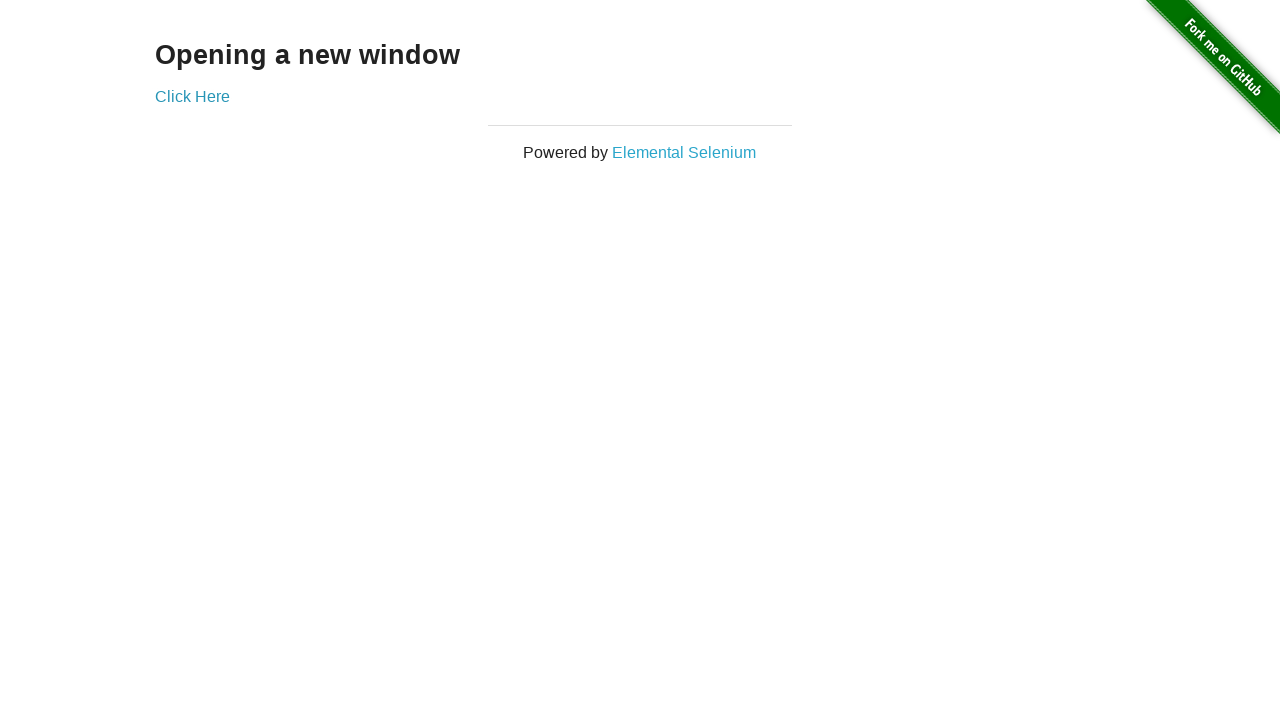

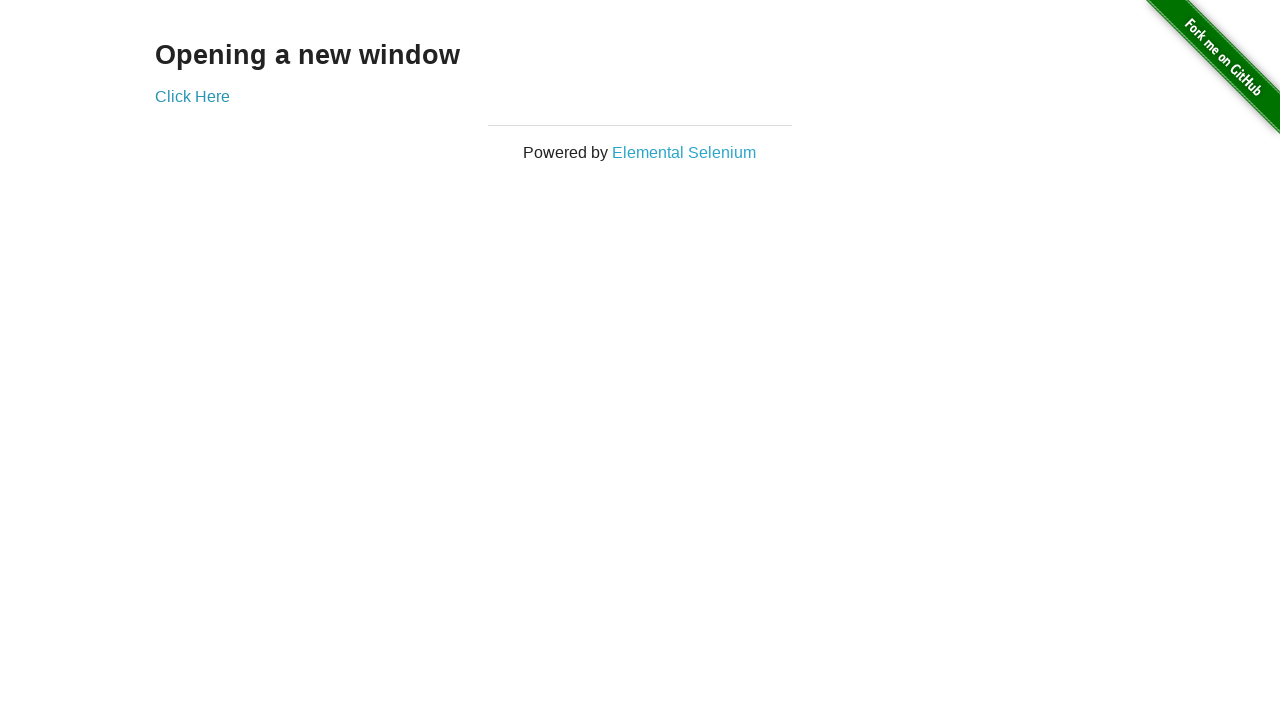